Tests alert handling by clicking a button that triggers an alert and then accepting it

Starting URL: http://demo.automationtesting.in/Alerts.html

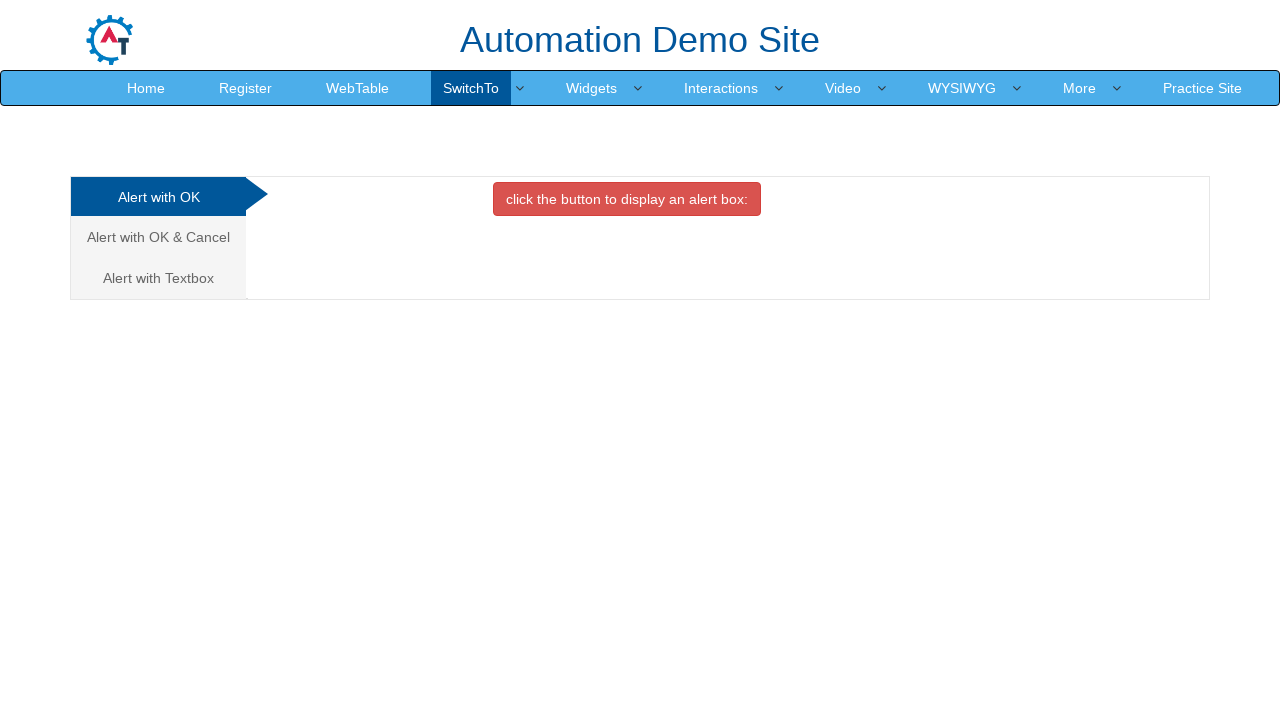

Clicked button that triggers alert at (627, 199) on xpath=//button[@onclick='alertbox()']
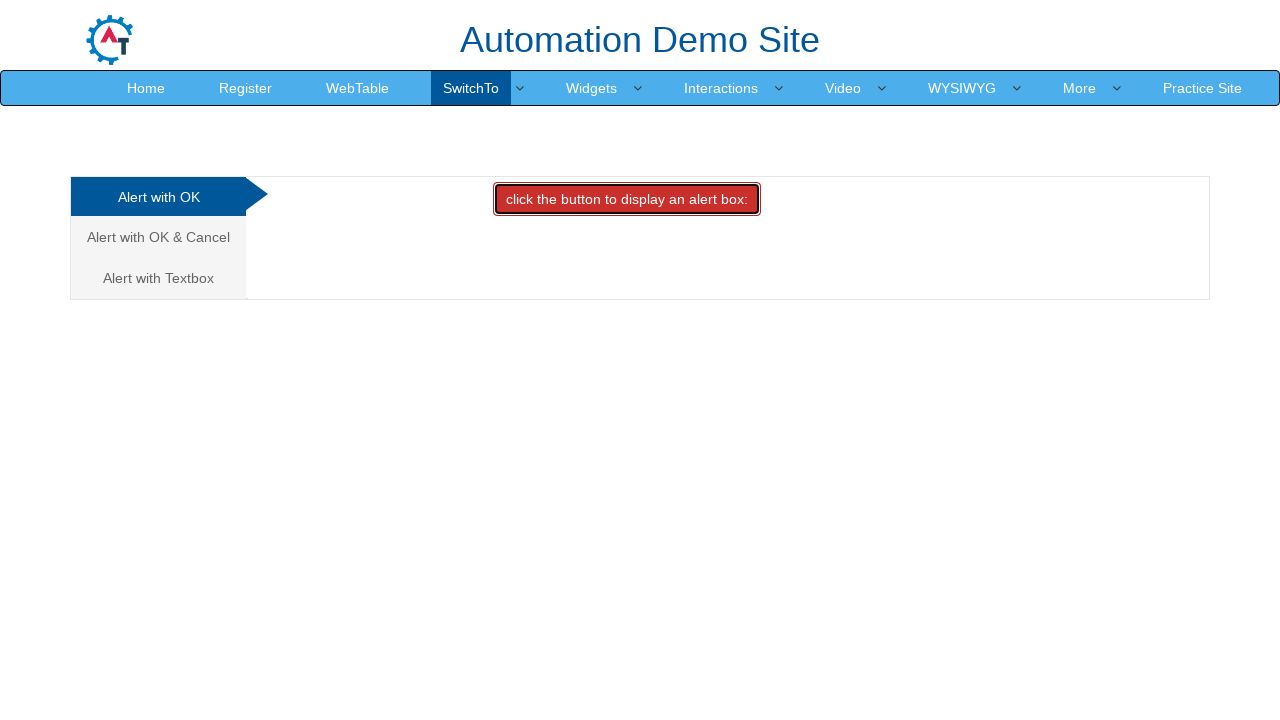

Set up dialog handler to accept alerts
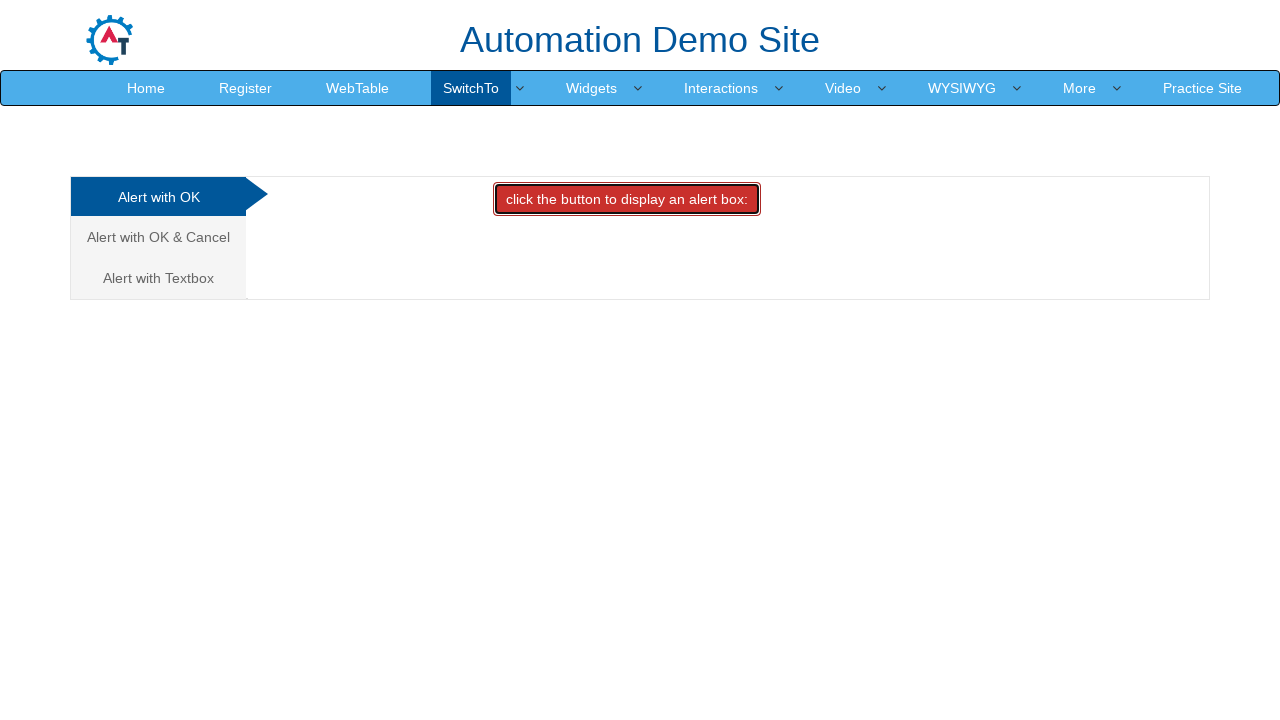

Triggered pending dialogs to be handled
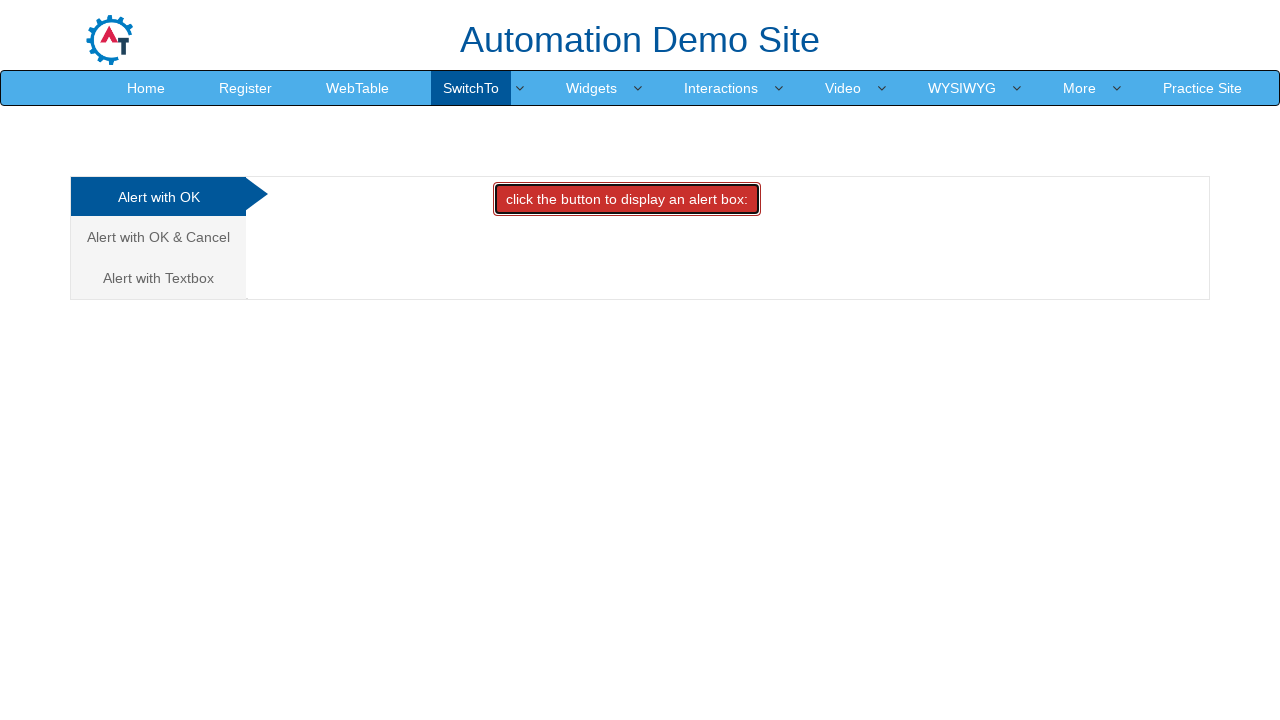

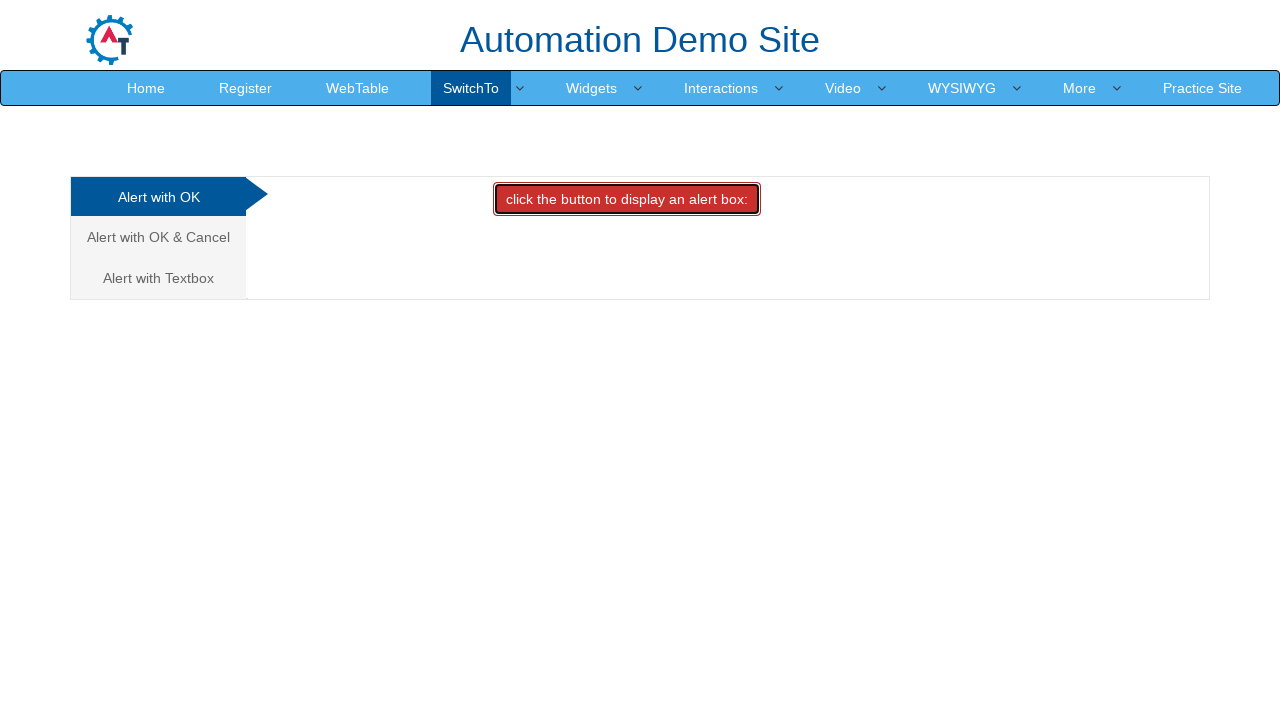